Tests that the complete-all checkbox updates state correctly when individual items are completed or cleared.

Starting URL: https://demo.playwright.dev/todomvc

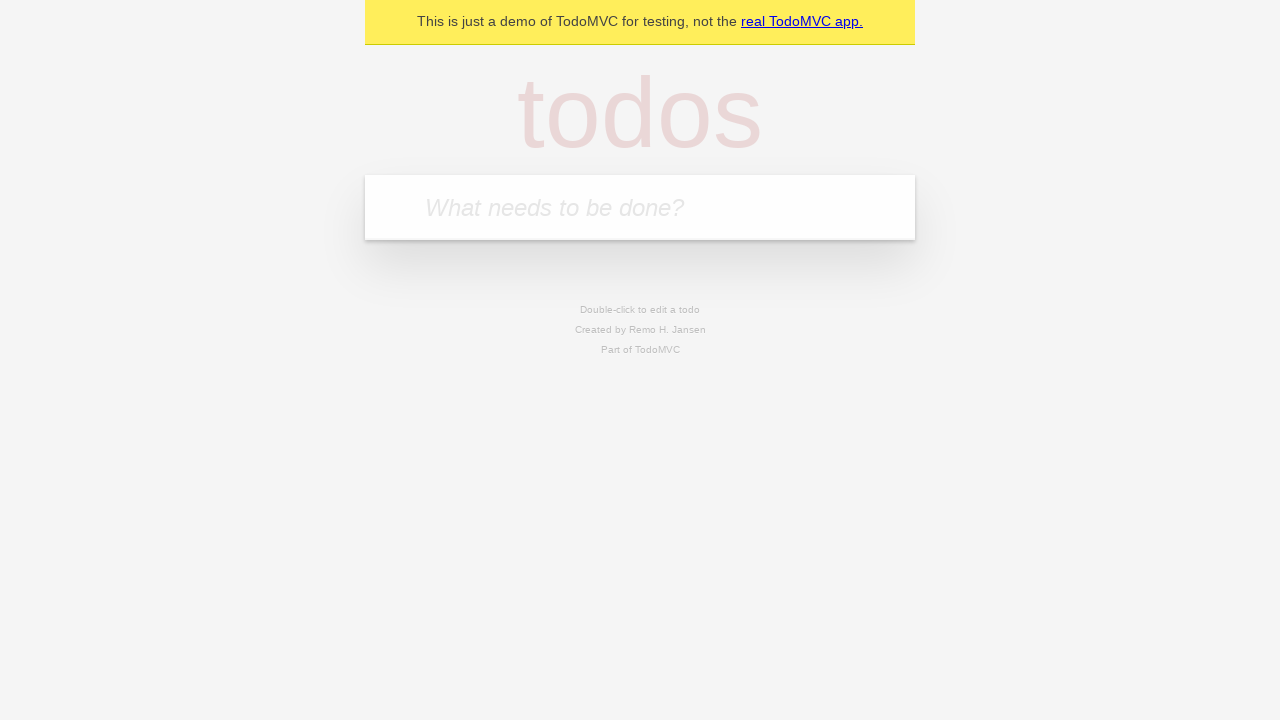

Filled new todo field with 'buy some cheese' on internal:attr=[placeholder="What needs to be done?"i]
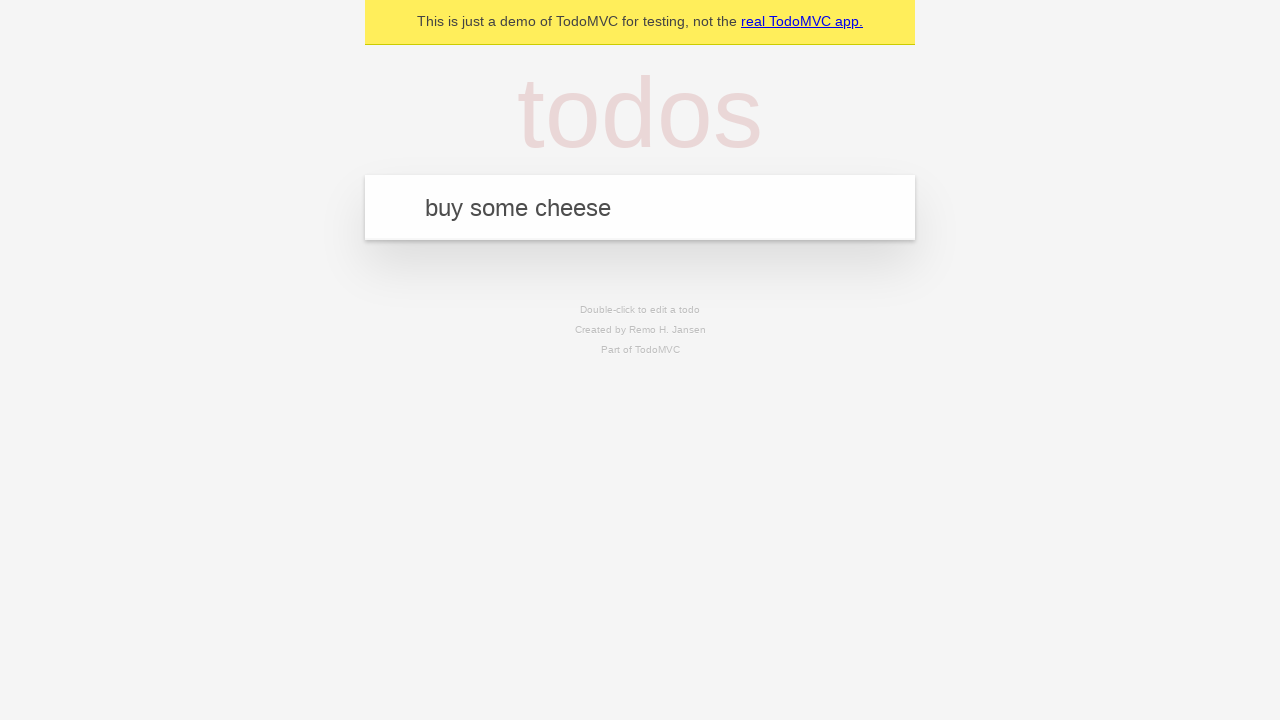

Pressed Enter to create first todo item on internal:attr=[placeholder="What needs to be done?"i]
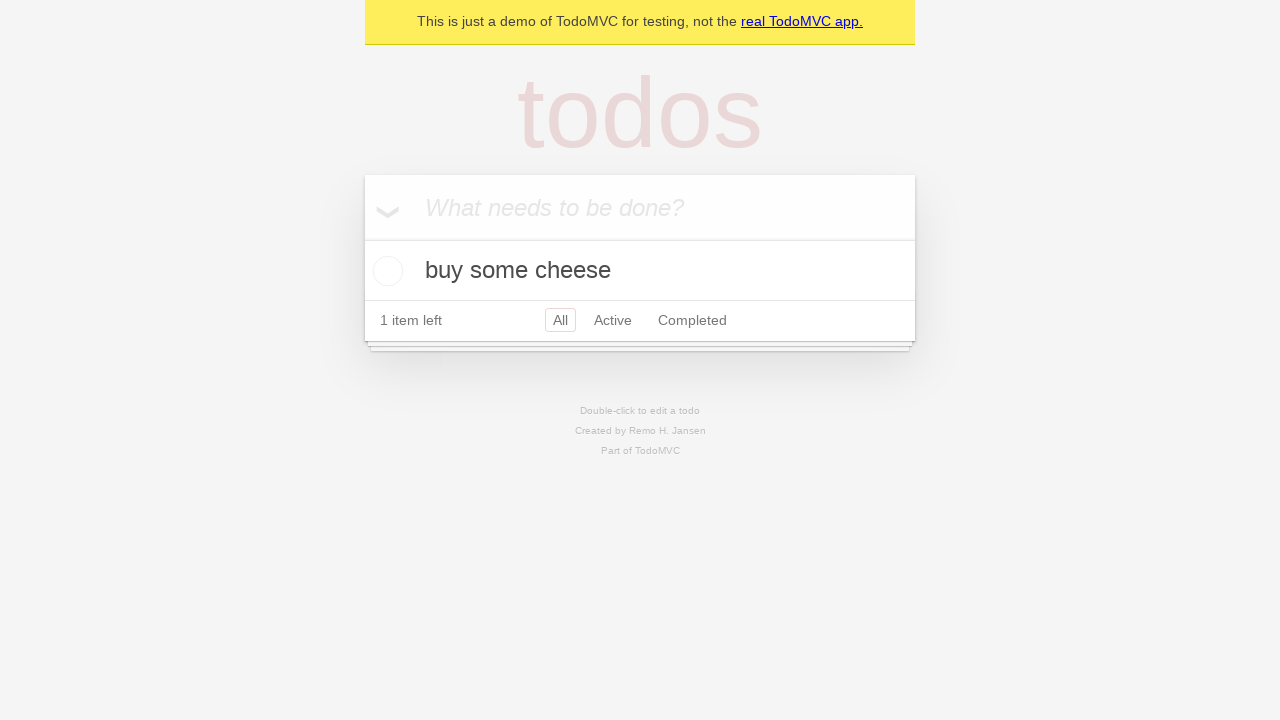

Filled new todo field with 'feed the cat' on internal:attr=[placeholder="What needs to be done?"i]
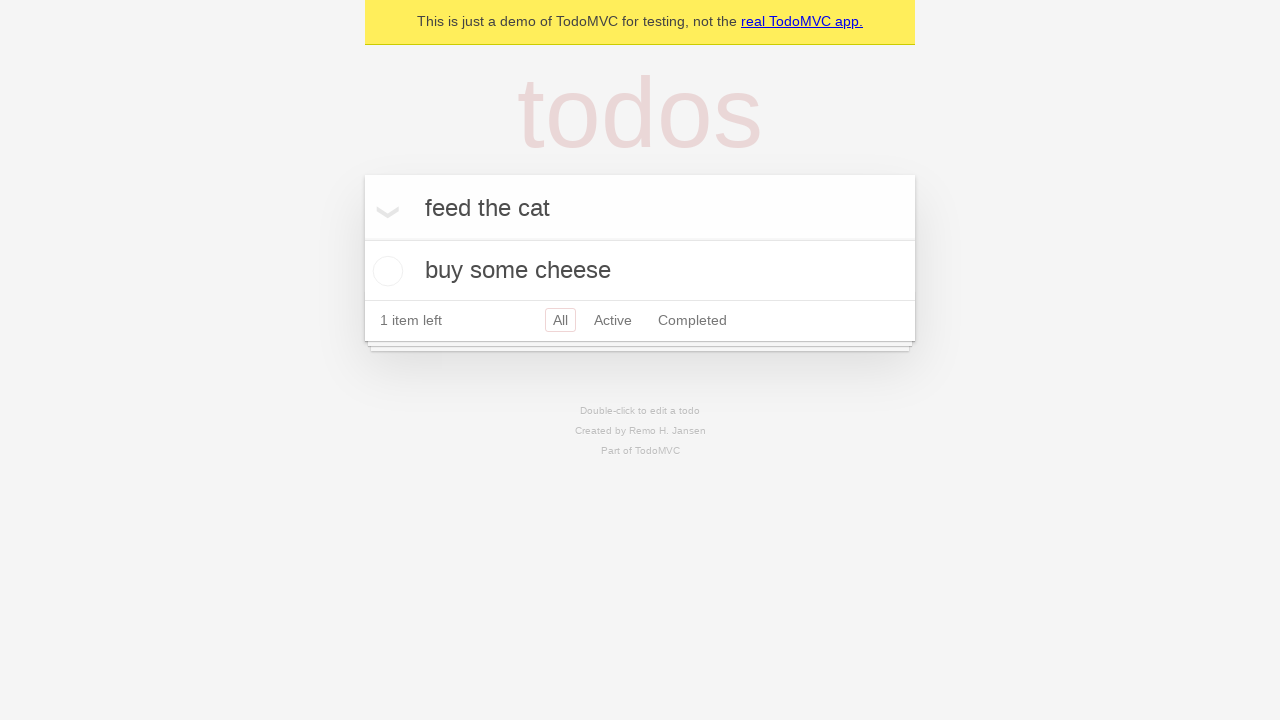

Pressed Enter to create second todo item on internal:attr=[placeholder="What needs to be done?"i]
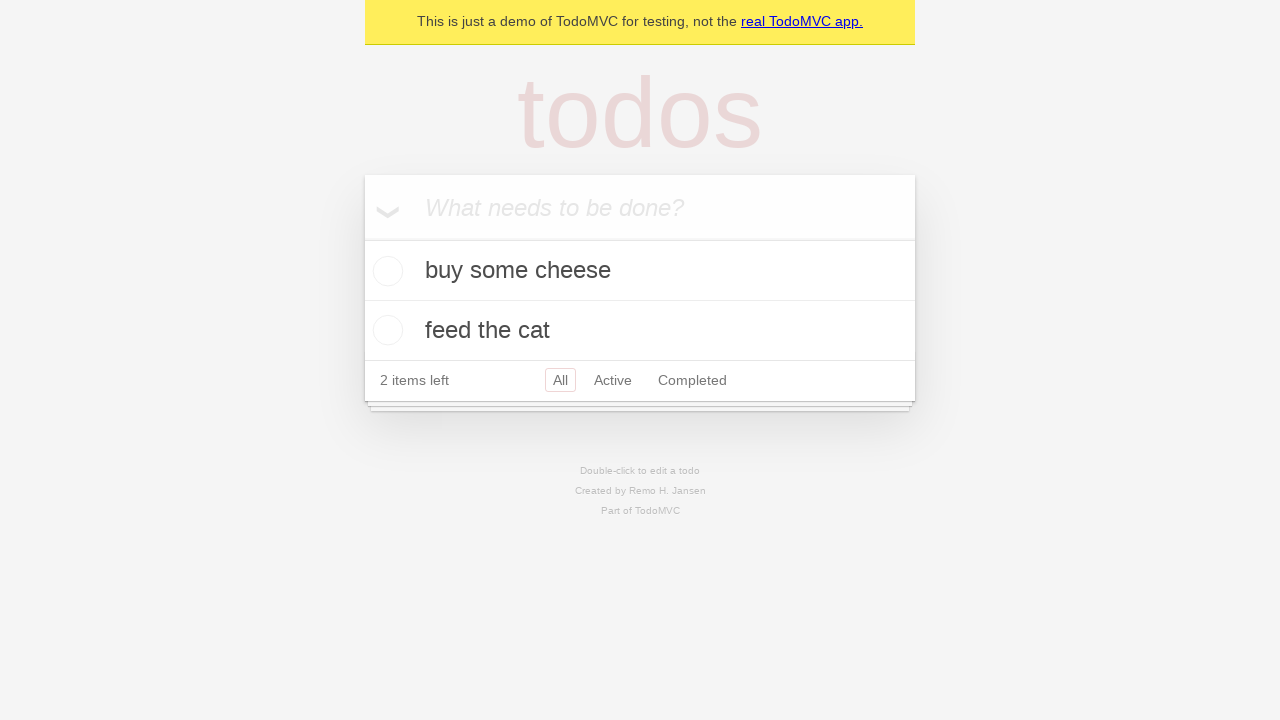

Filled new todo field with 'book a doctors appointment' on internal:attr=[placeholder="What needs to be done?"i]
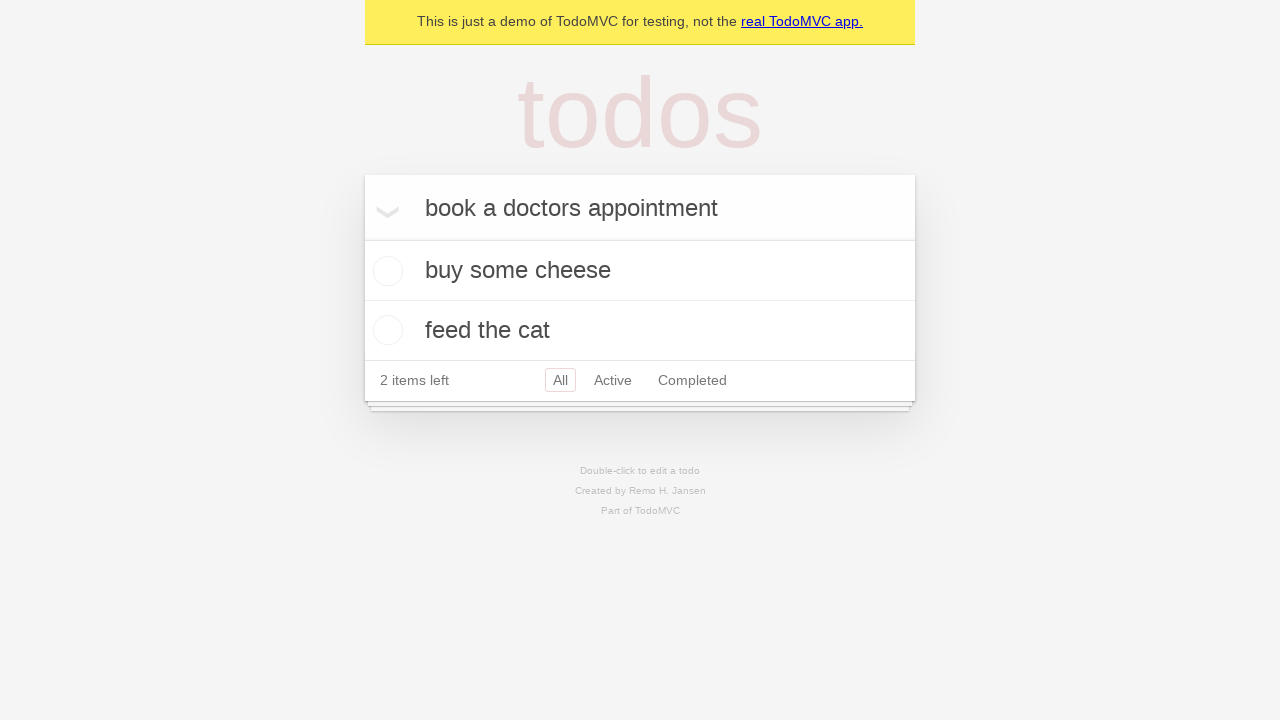

Pressed Enter to create third todo item on internal:attr=[placeholder="What needs to be done?"i]
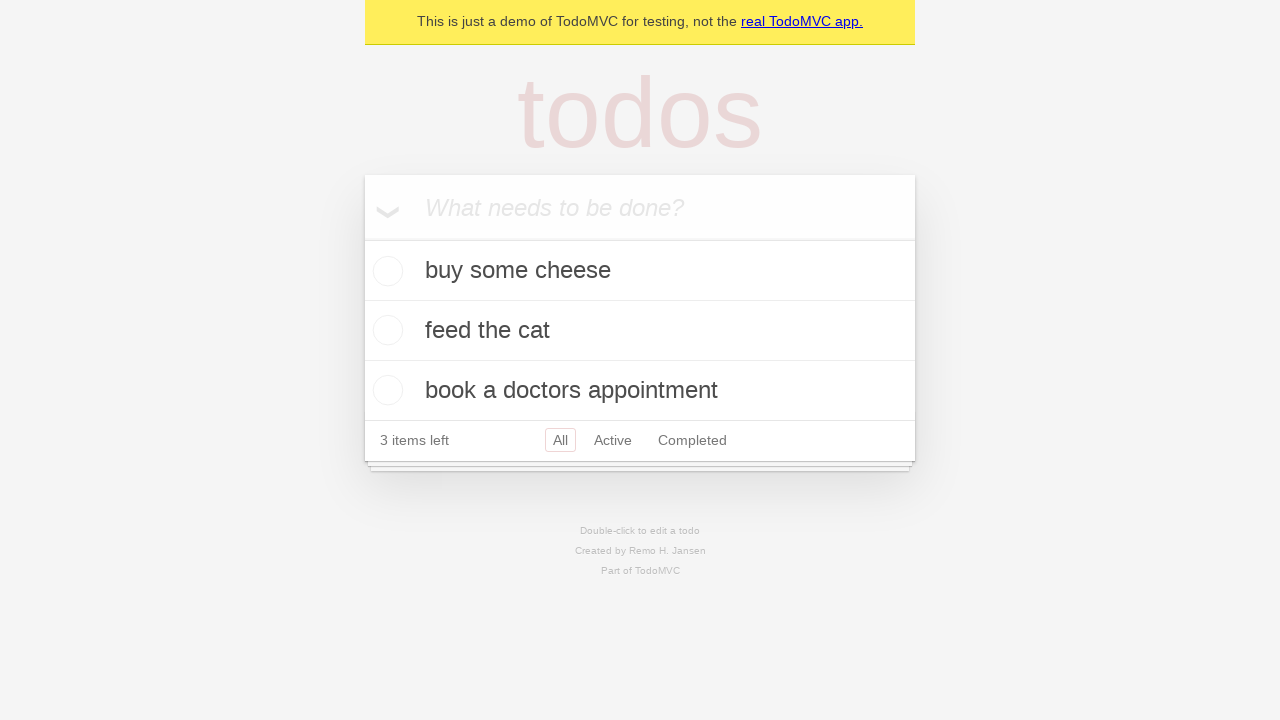

Checked mark all as complete checkbox at (362, 238) on internal:label="Mark all as complete"i
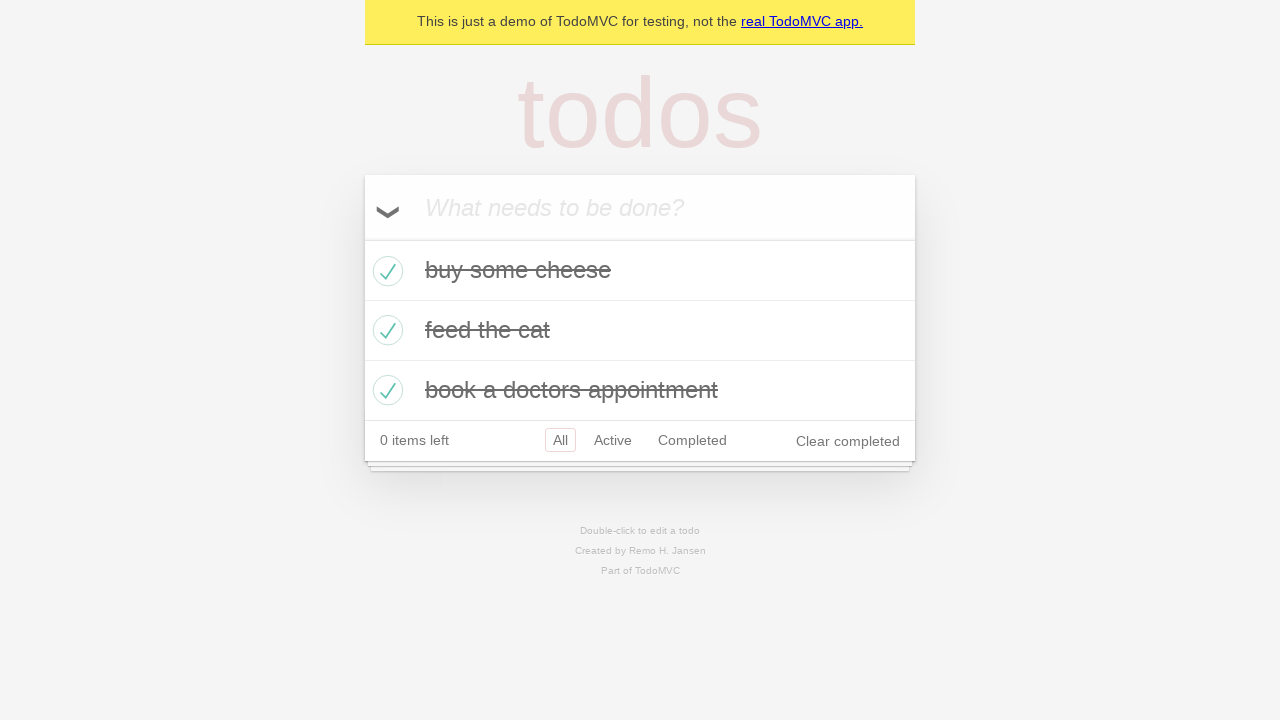

Unchecked first todo item checkbox at (385, 271) on internal:testid=[data-testid="todo-item"s] >> nth=0 >> internal:role=checkbox
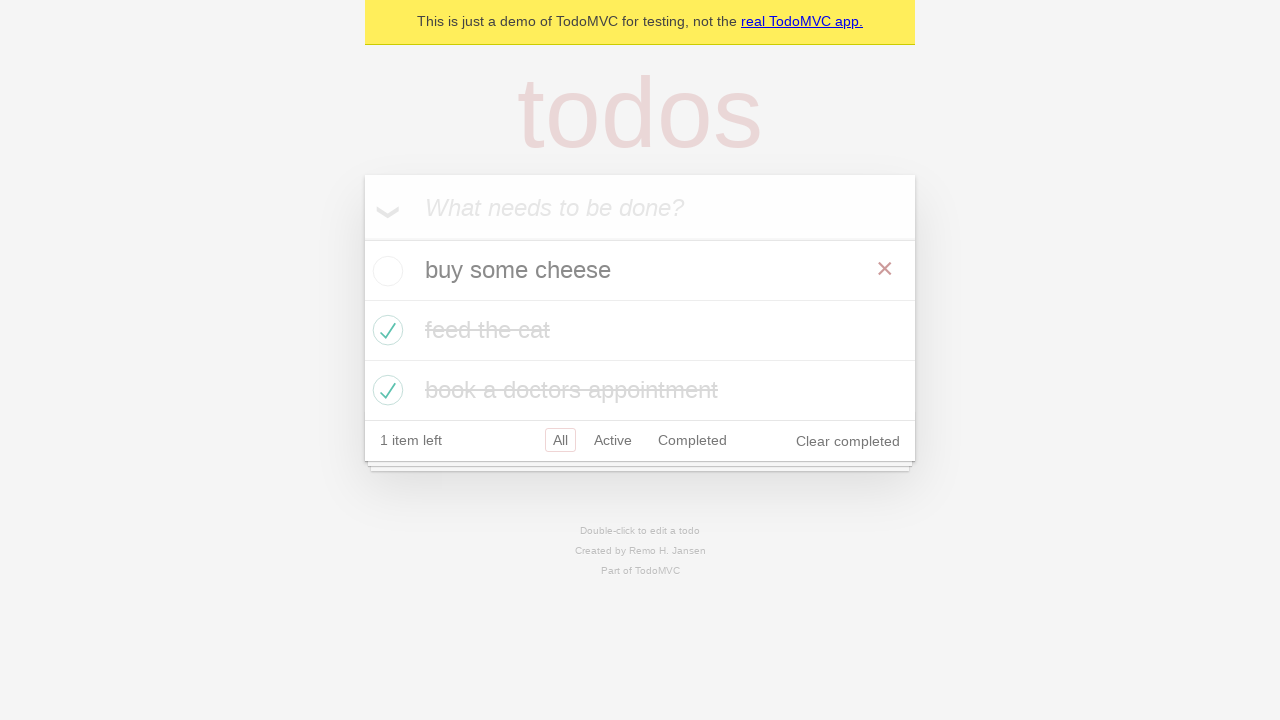

Checked first todo item checkbox again at (385, 271) on internal:testid=[data-testid="todo-item"s] >> nth=0 >> internal:role=checkbox
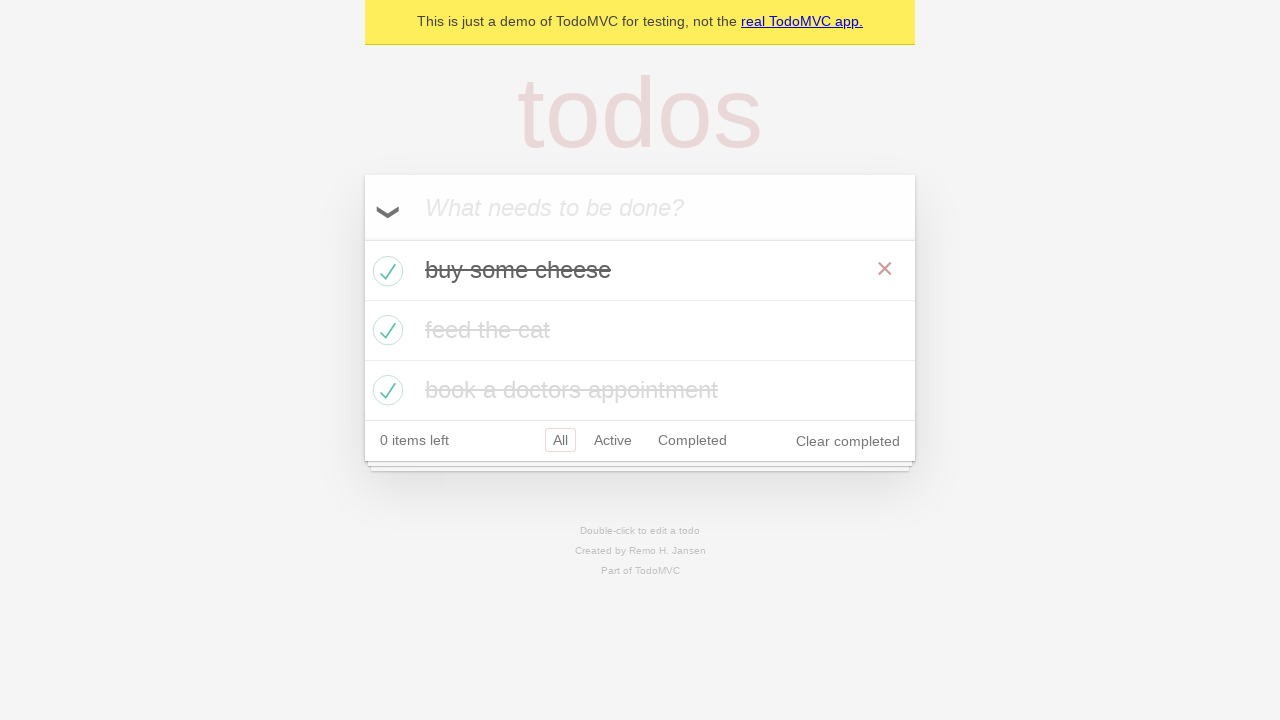

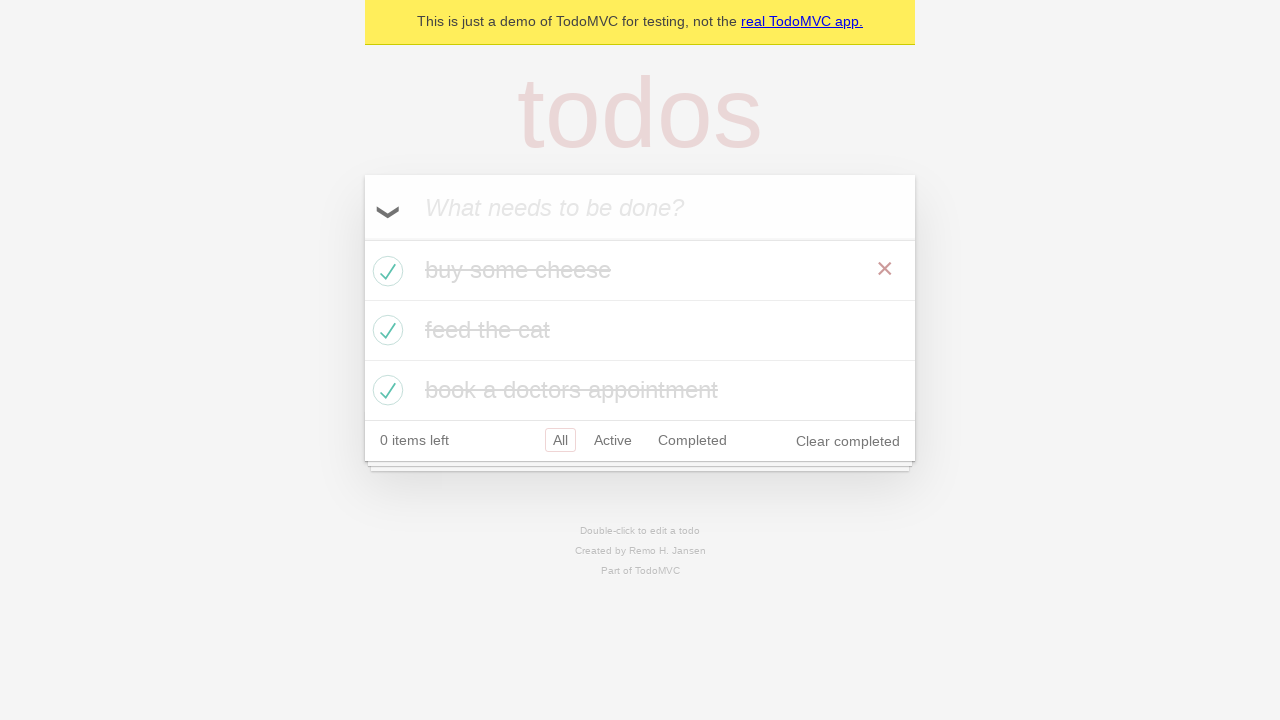